Tests language selection dropdown by clicking on the dropdown and selecting multiple language options (French, Icelandic, English)

Starting URL: https://demo.automationtesting.in/Register.html

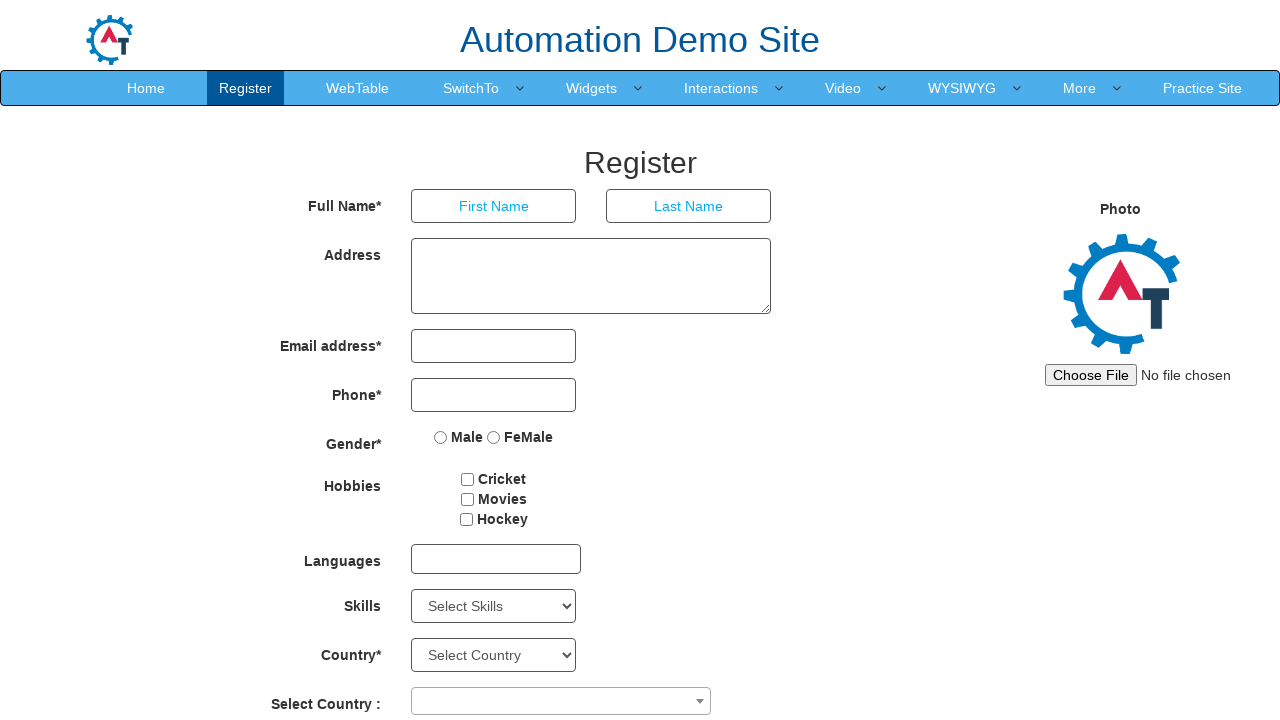

Clicked on the language dropdown to open it at (496, 559) on xpath=//div[@id='msdd']
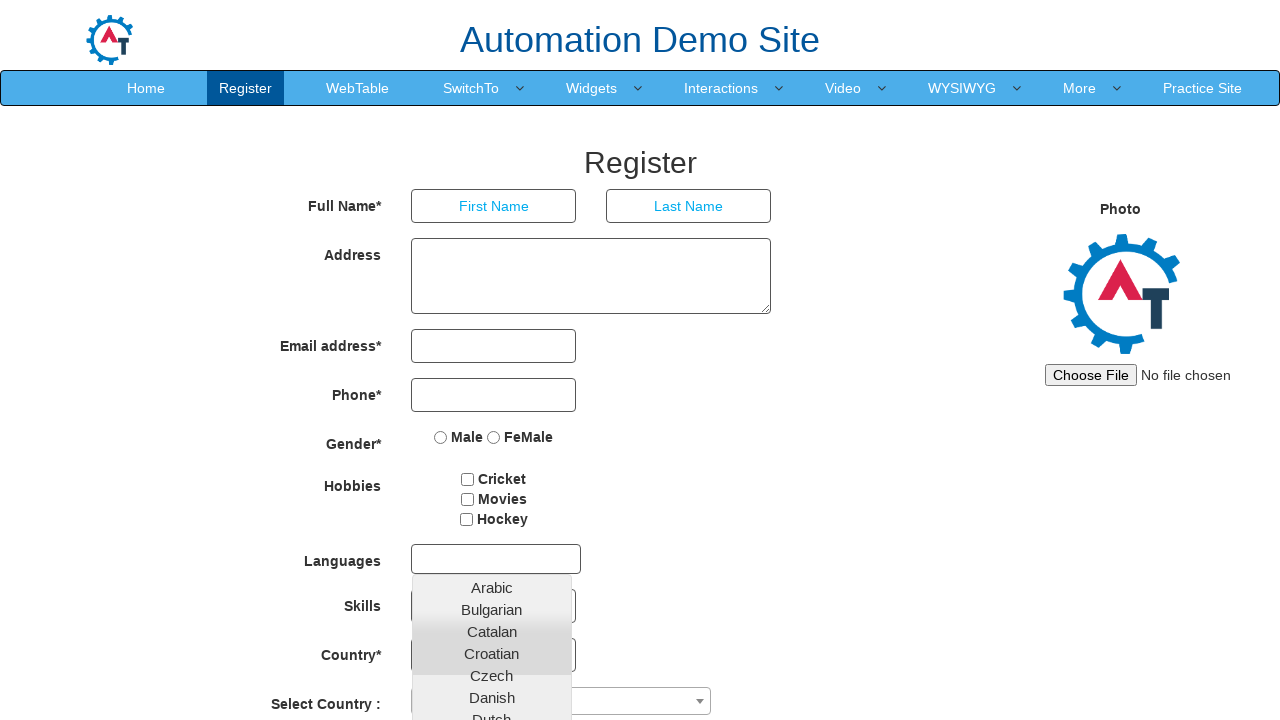

Selected French language option at (492, 688) on xpath=//a[text()='French']
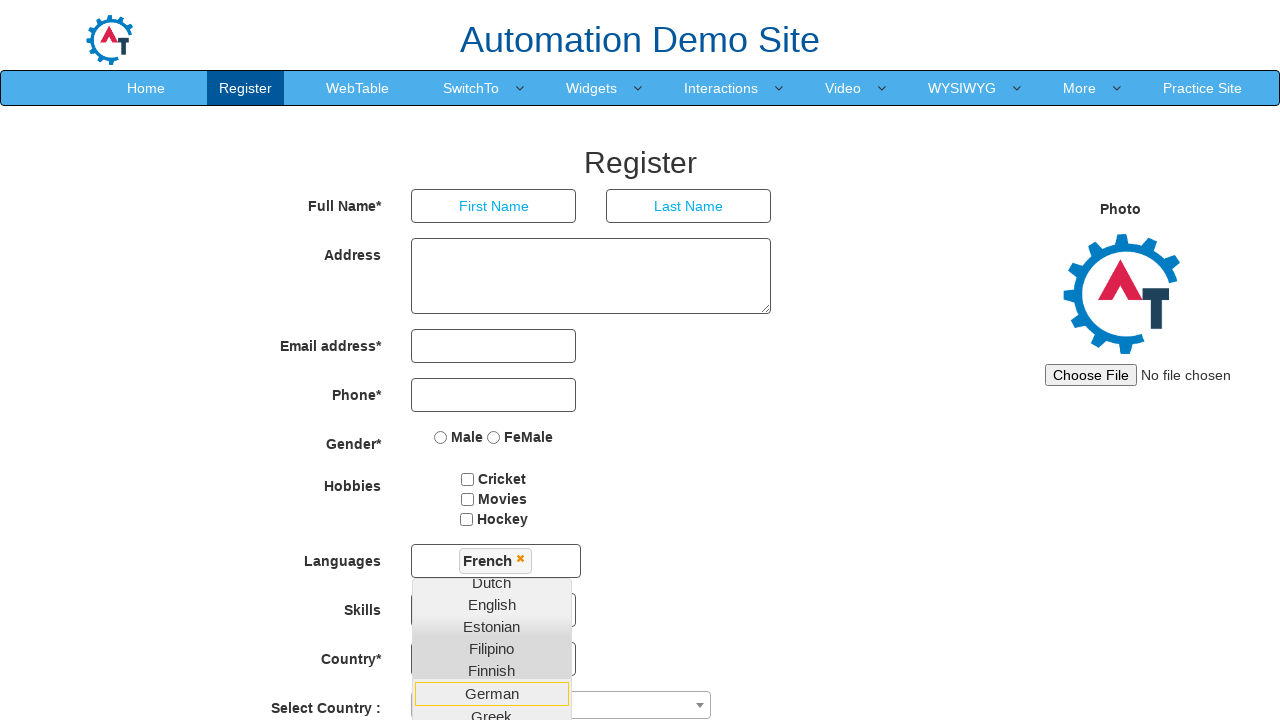

Selected Icelandic language option at (492, 510) on xpath=//a[text()='Icelandic']
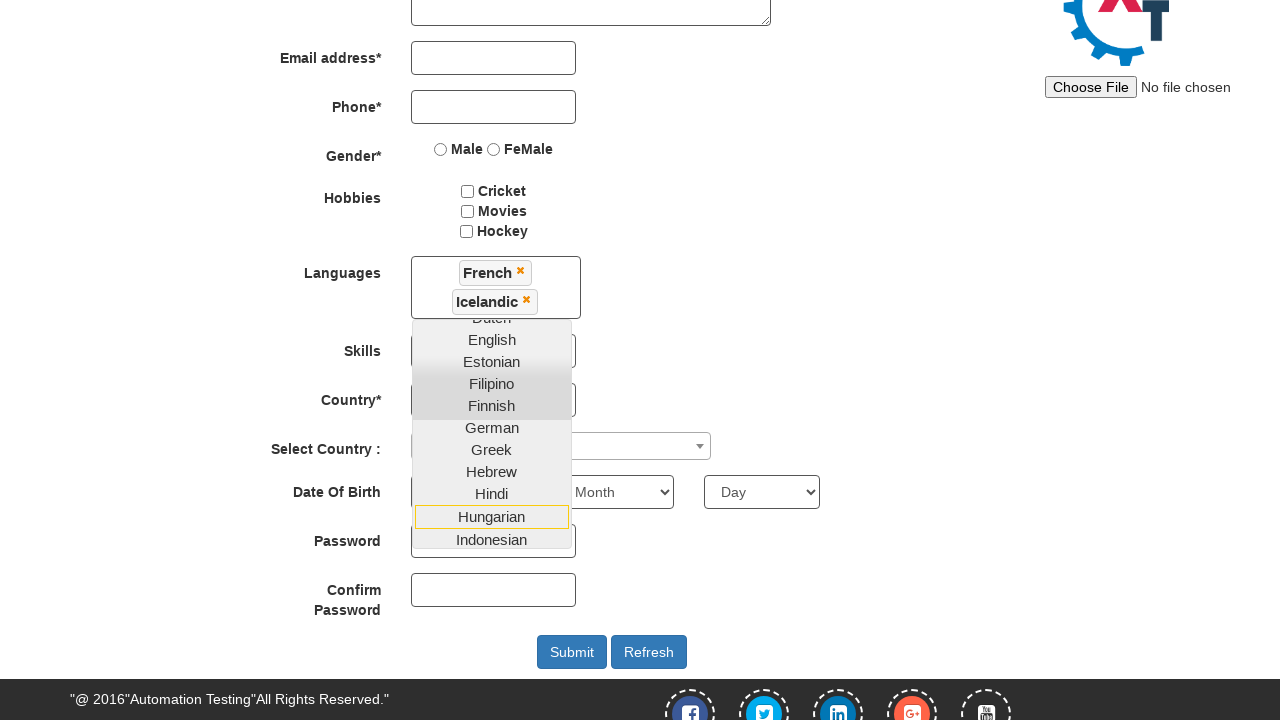

Selected English language option at (492, 339) on xpath=//a[text()='English']
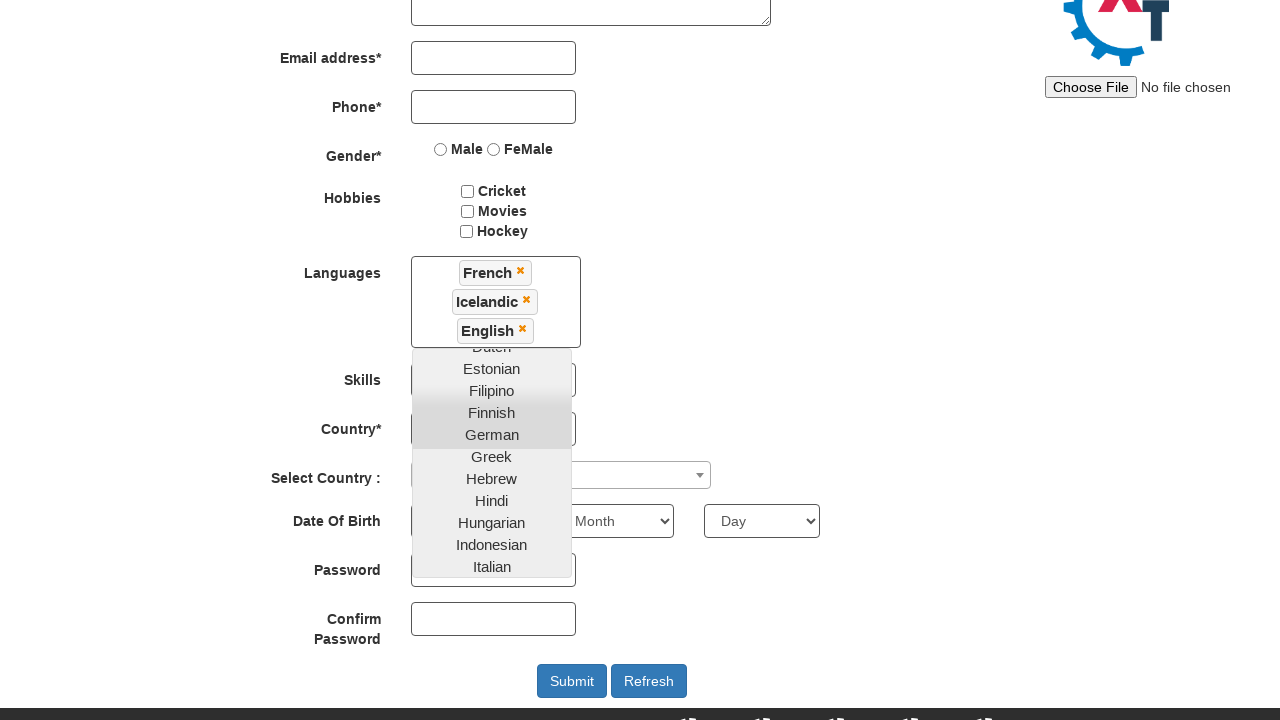

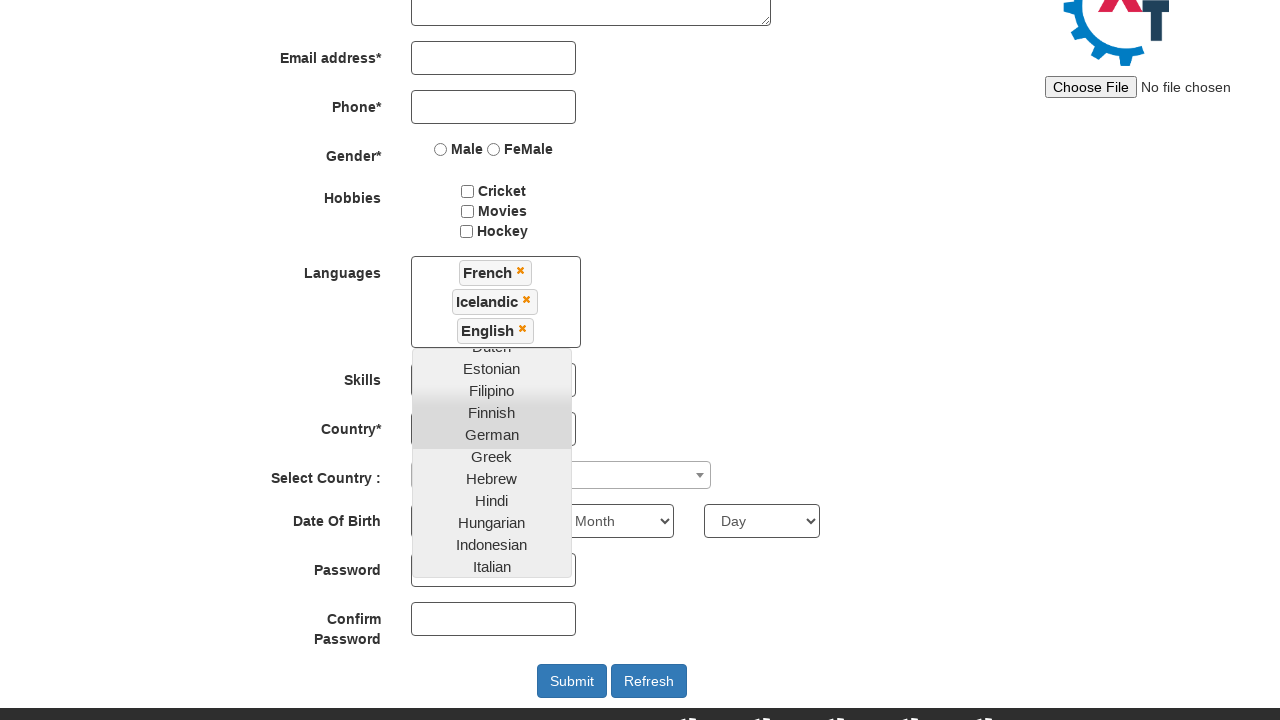